Tests that clicking the "news" category button filters facts by news category

Starting URL: https://til-jade.vercel.app/

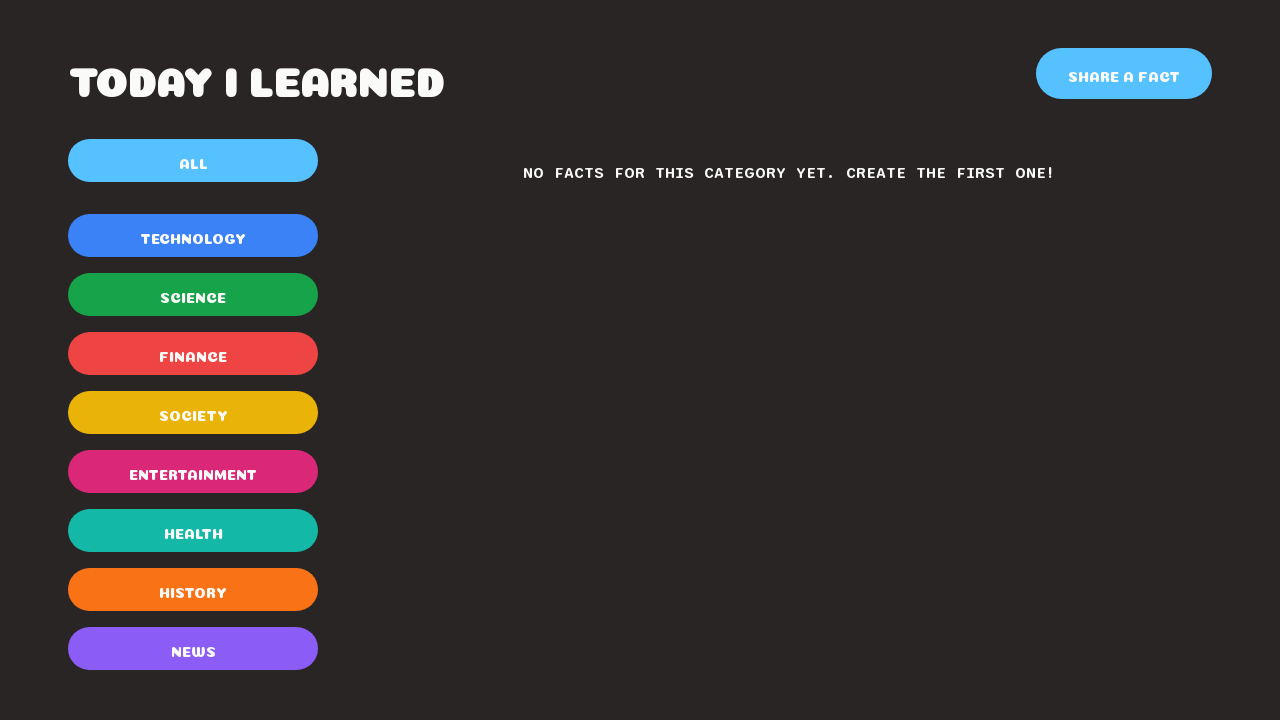

Clicked the 'news' category button to filter facts by news category at (193, 648) on button:has-text('news')
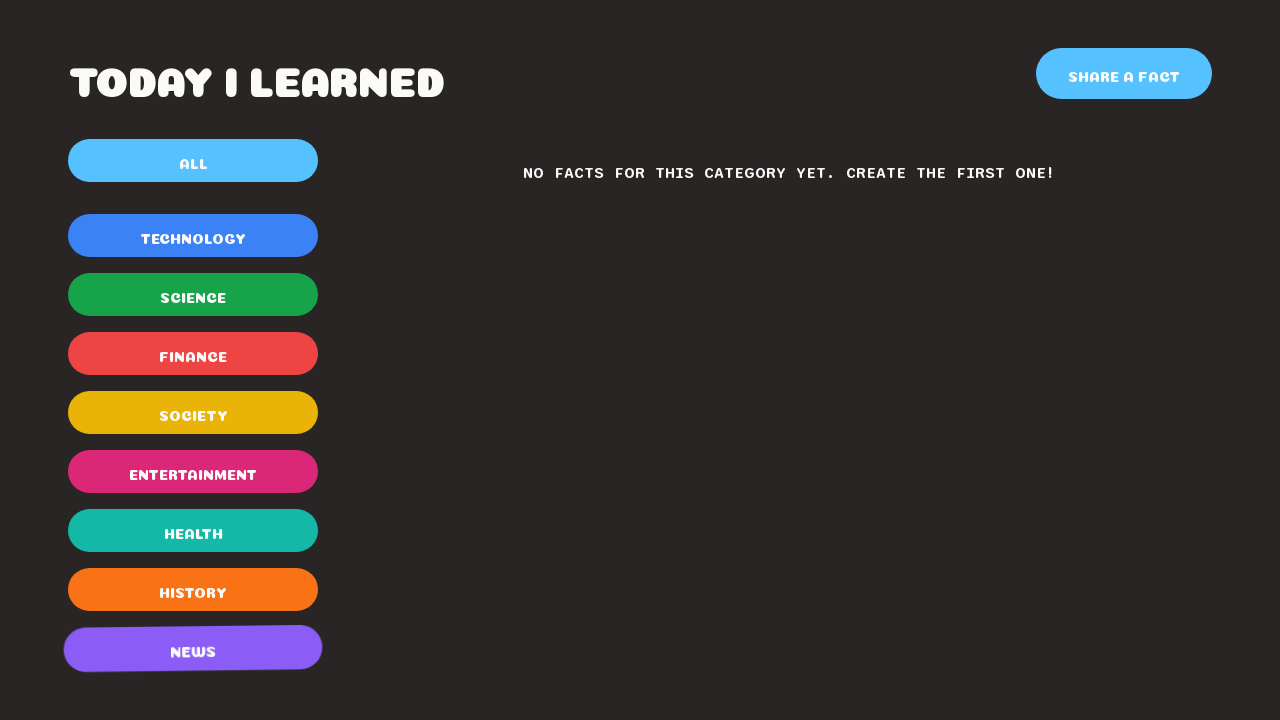

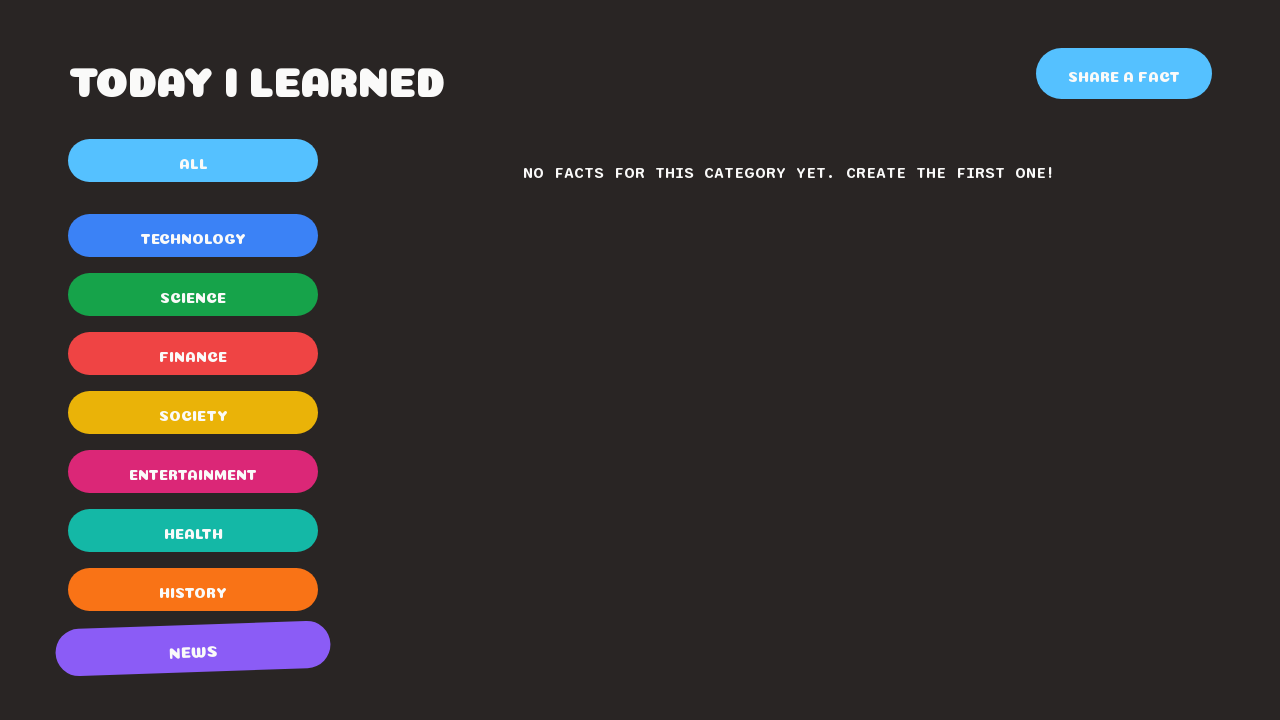